Tests that edits are saved when the input loses focus (blur event)

Starting URL: https://demo.playwright.dev/todomvc

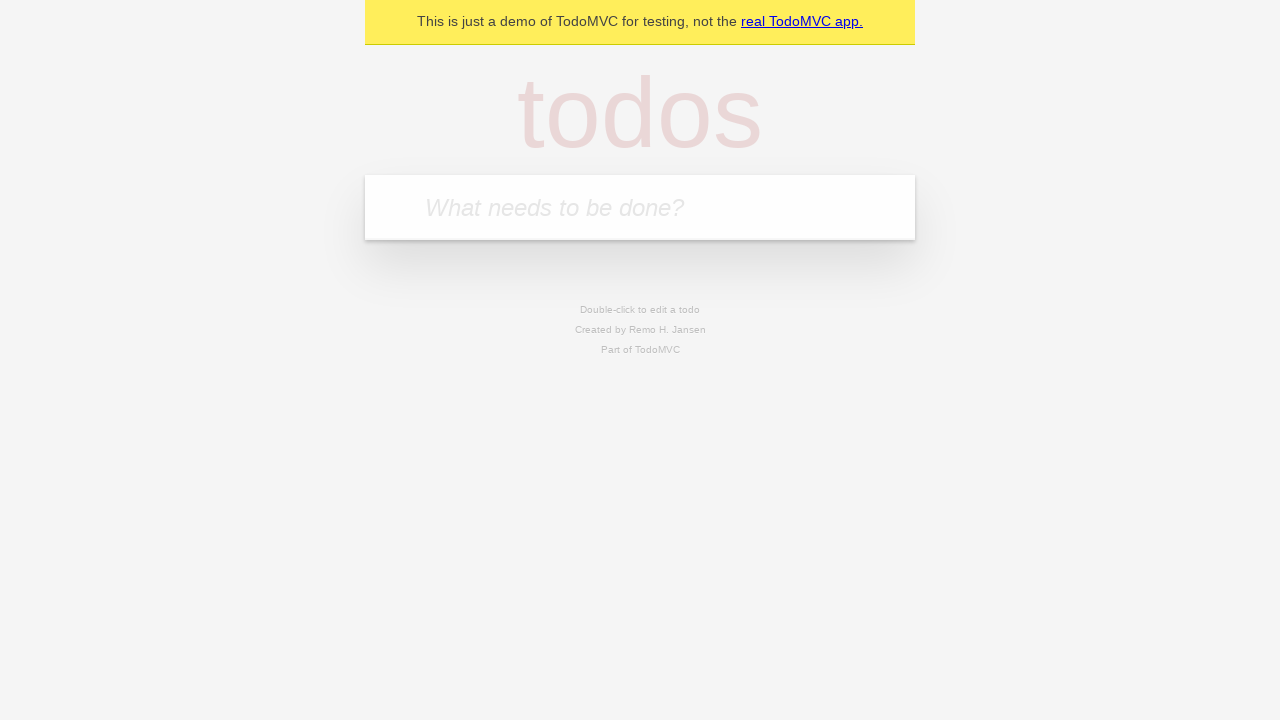

Filled new todo input with 'buy some cheese' on internal:attr=[placeholder="What needs to be done?"i]
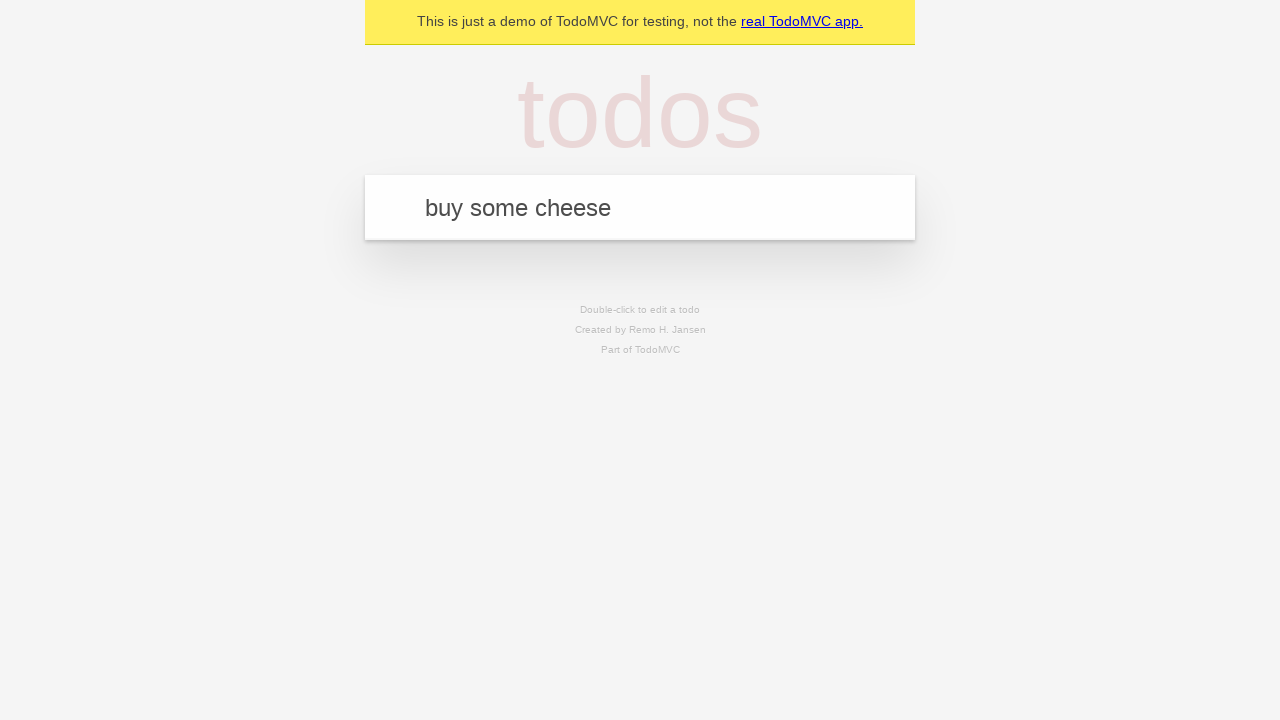

Pressed Enter to create first todo on internal:attr=[placeholder="What needs to be done?"i]
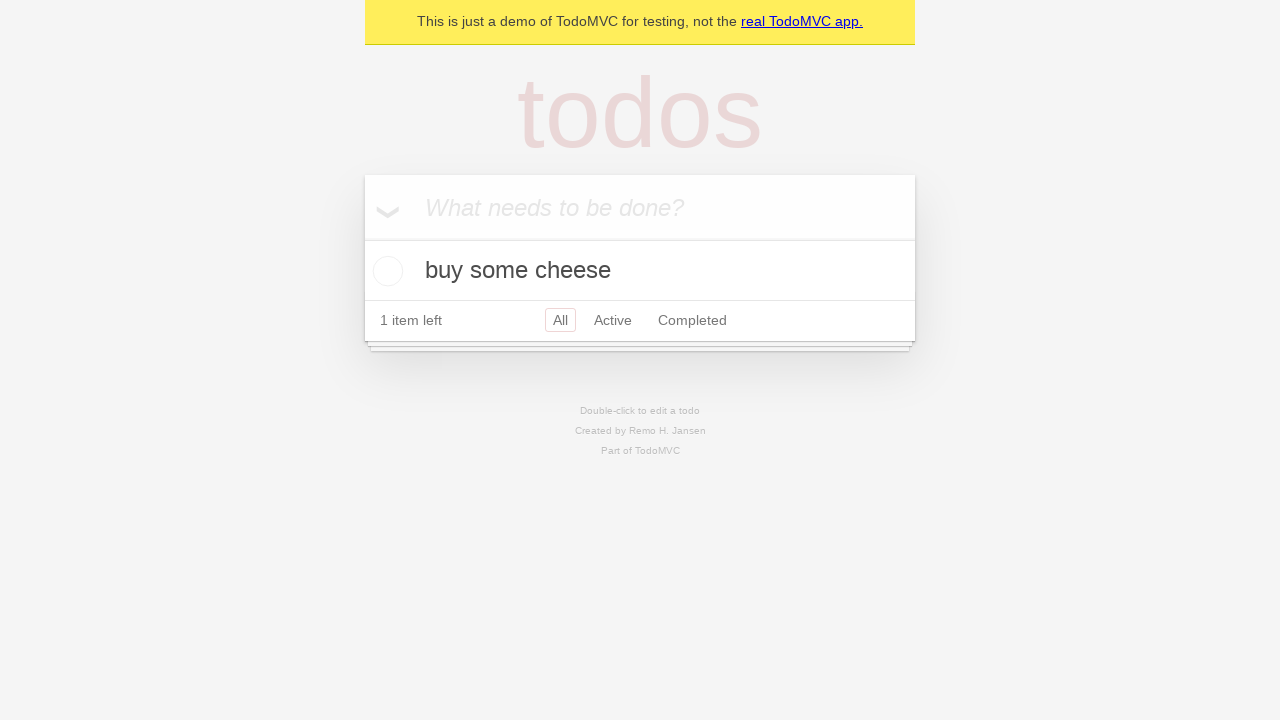

Filled new todo input with 'feed the cat' on internal:attr=[placeholder="What needs to be done?"i]
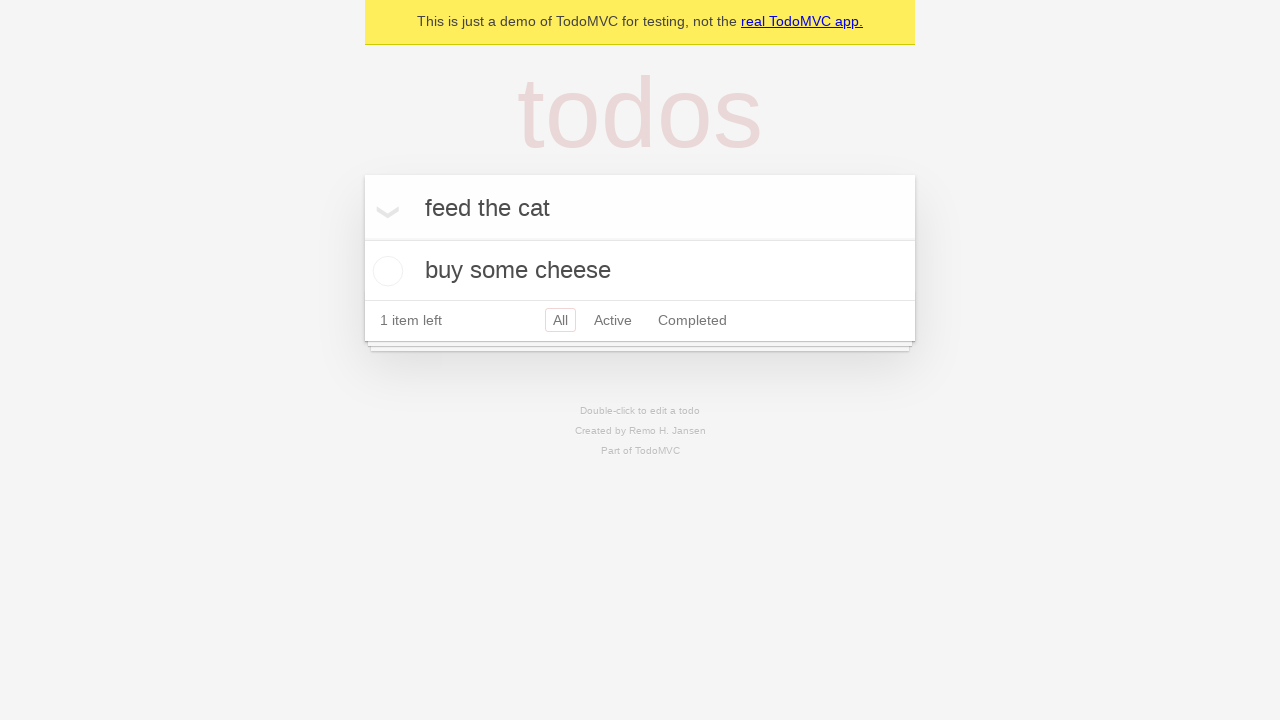

Pressed Enter to create second todo on internal:attr=[placeholder="What needs to be done?"i]
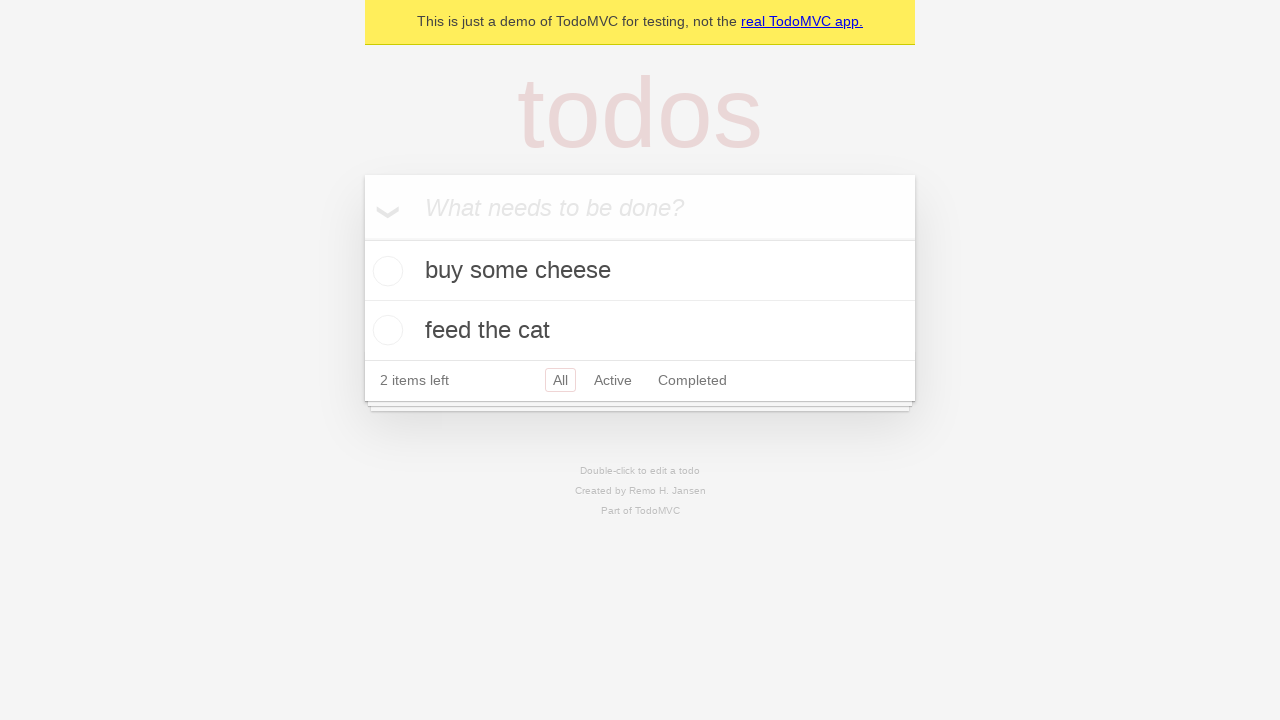

Filled new todo input with 'book a doctors appointment' on internal:attr=[placeholder="What needs to be done?"i]
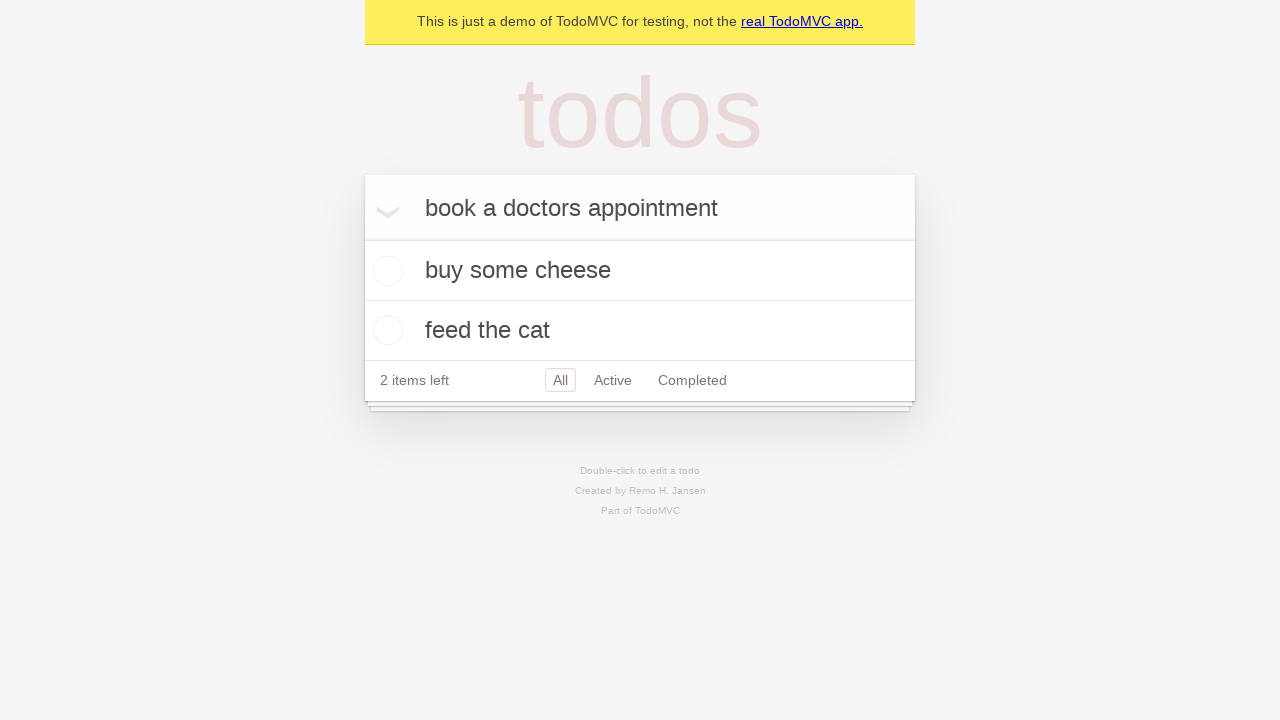

Pressed Enter to create third todo on internal:attr=[placeholder="What needs to be done?"i]
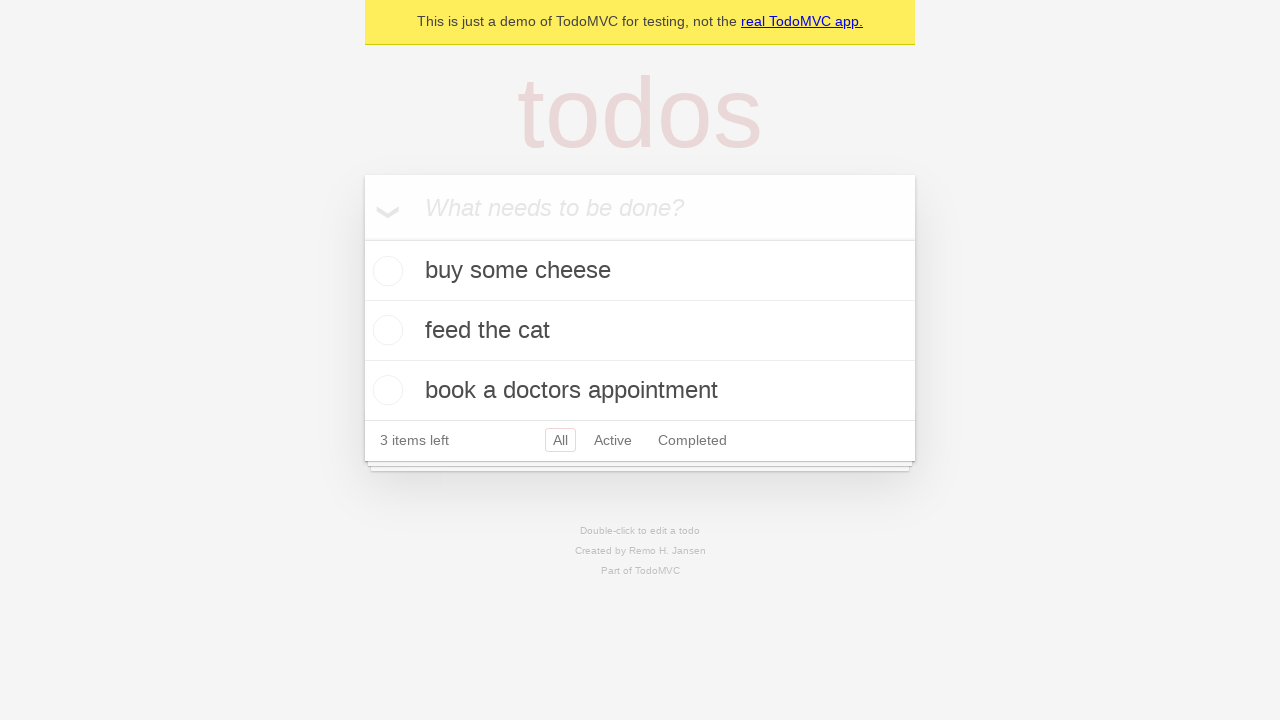

Double-clicked second todo item to enter edit mode at (640, 331) on internal:testid=[data-testid="todo-item"s] >> nth=1
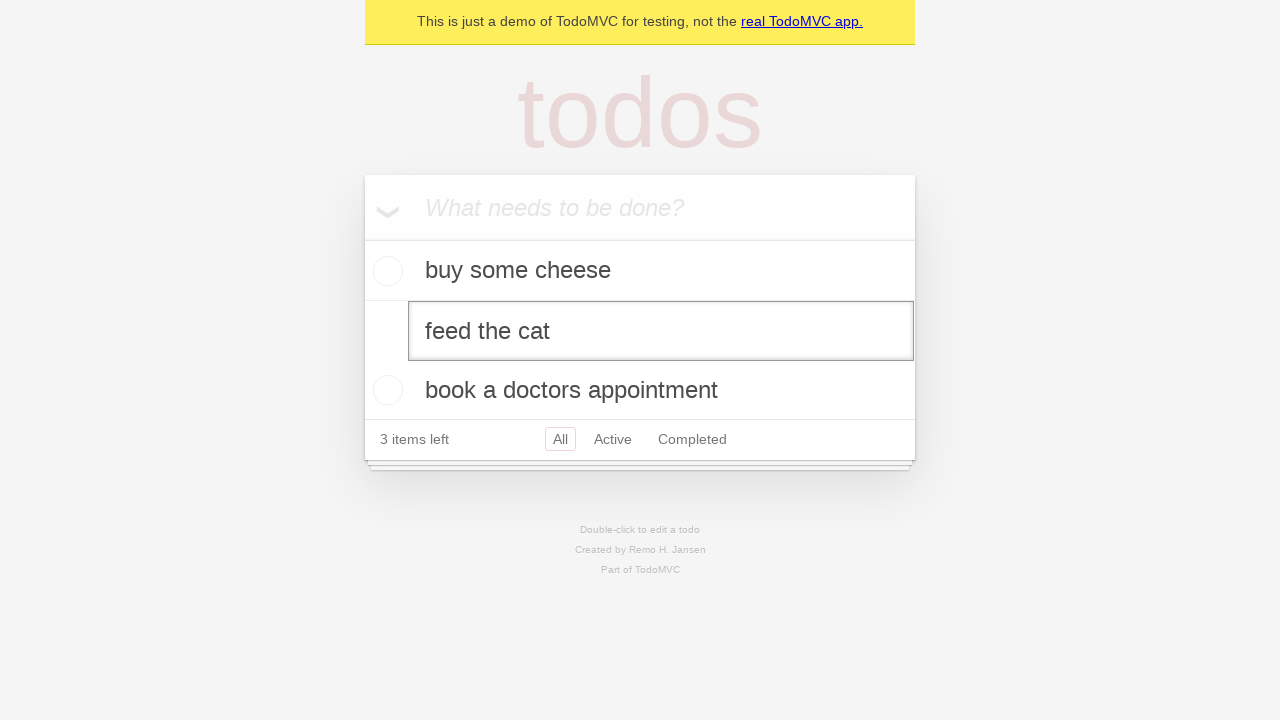

Filled edit input with 'buy some sausages' on internal:testid=[data-testid="todo-item"s] >> nth=1 >> internal:role=textbox[nam
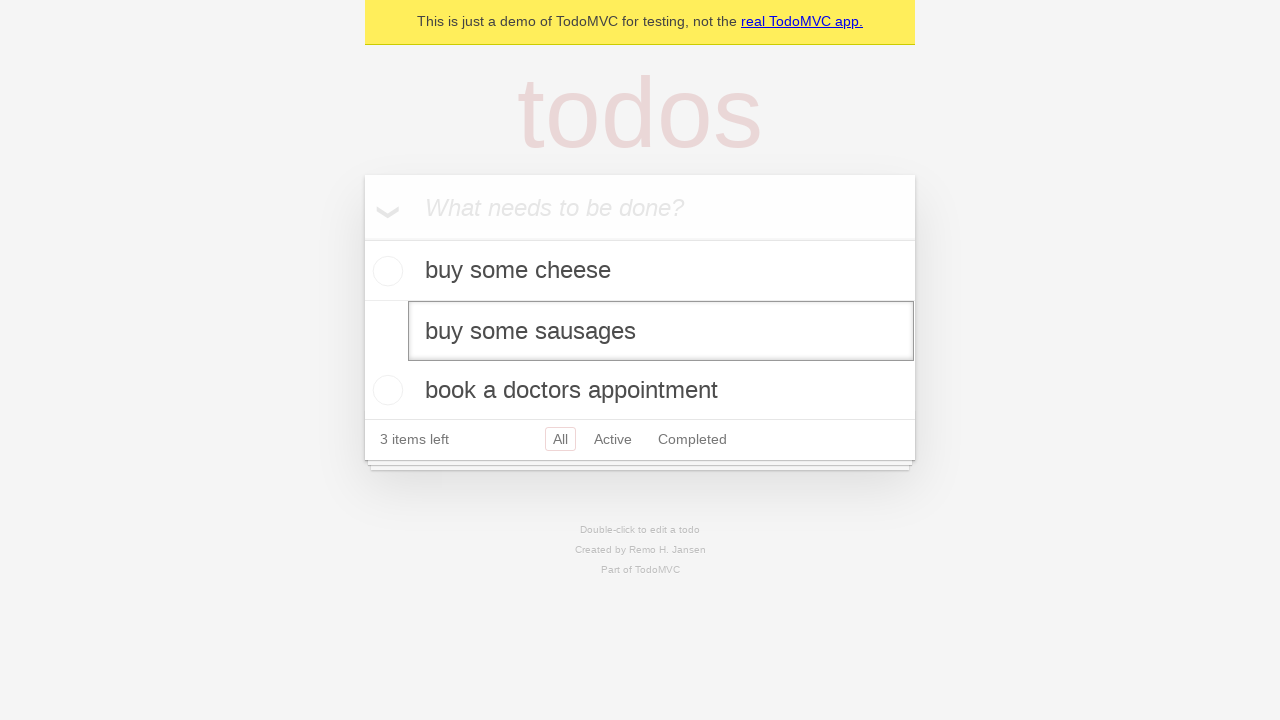

Dispatched blur event to trigger edit save
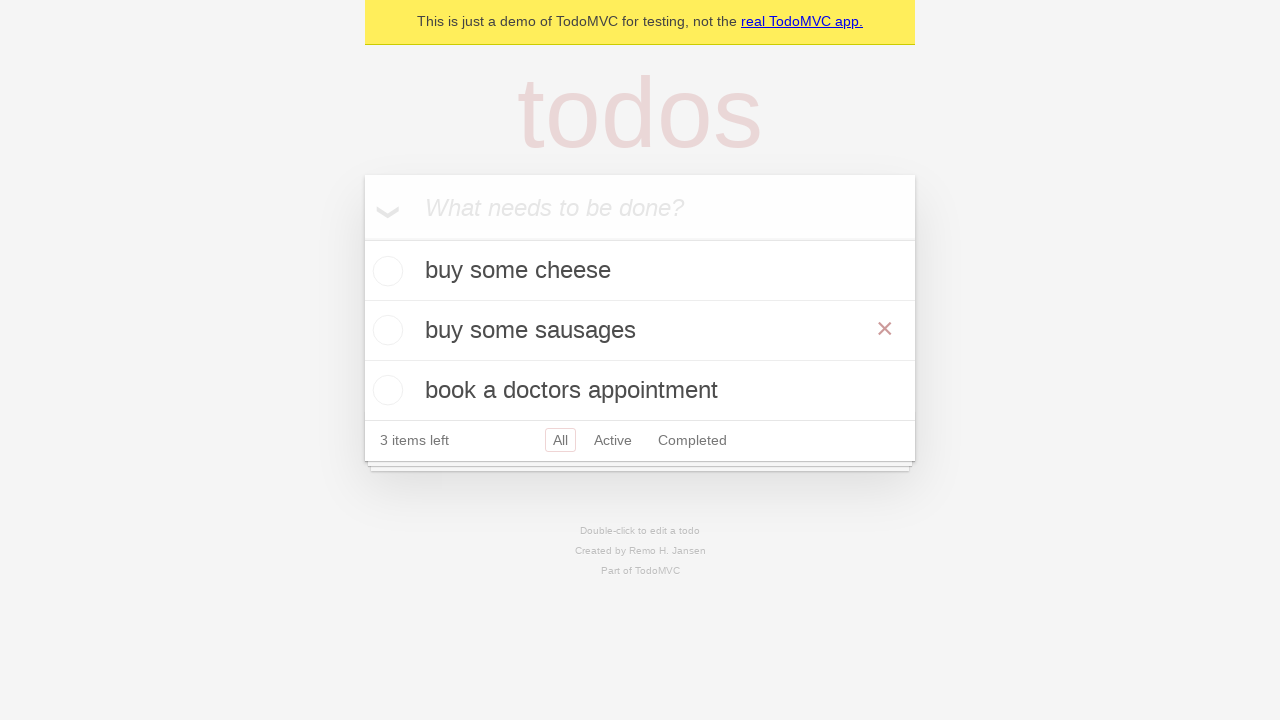

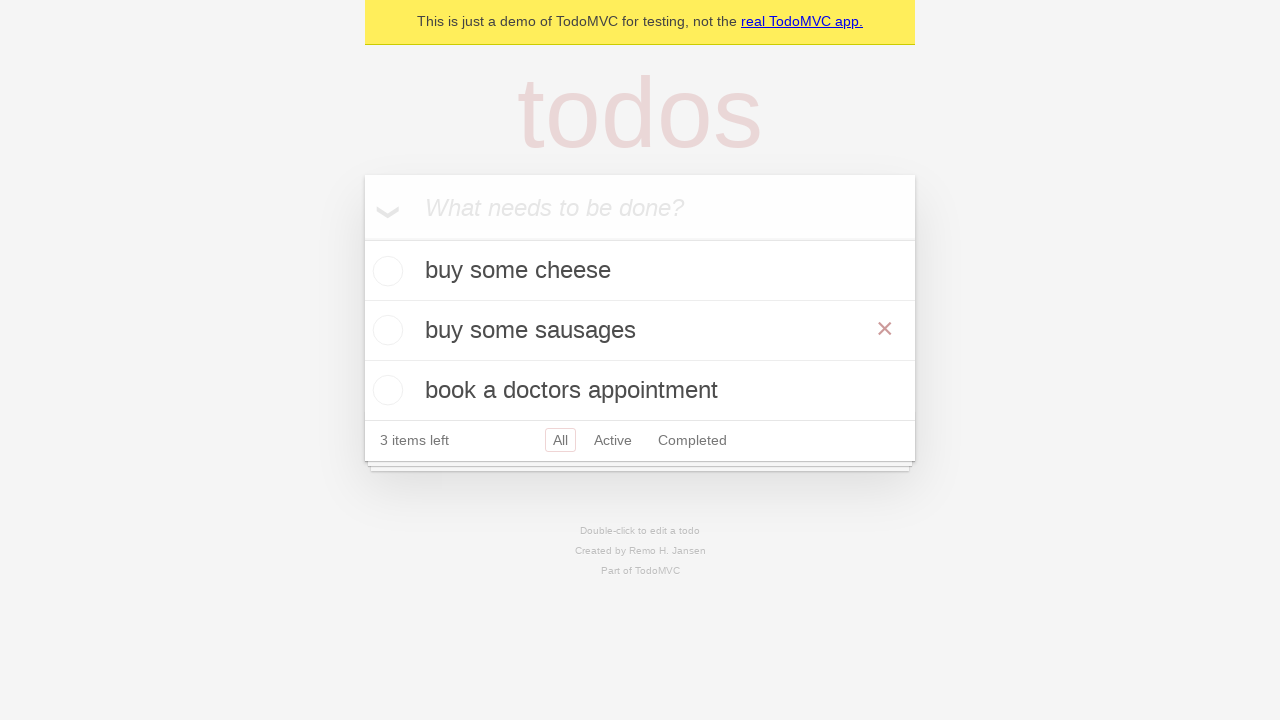